Tests a registration form by filling in first name, last name, and email fields, then submitting the form

Starting URL: http://suninjuly.github.io/registration1.html

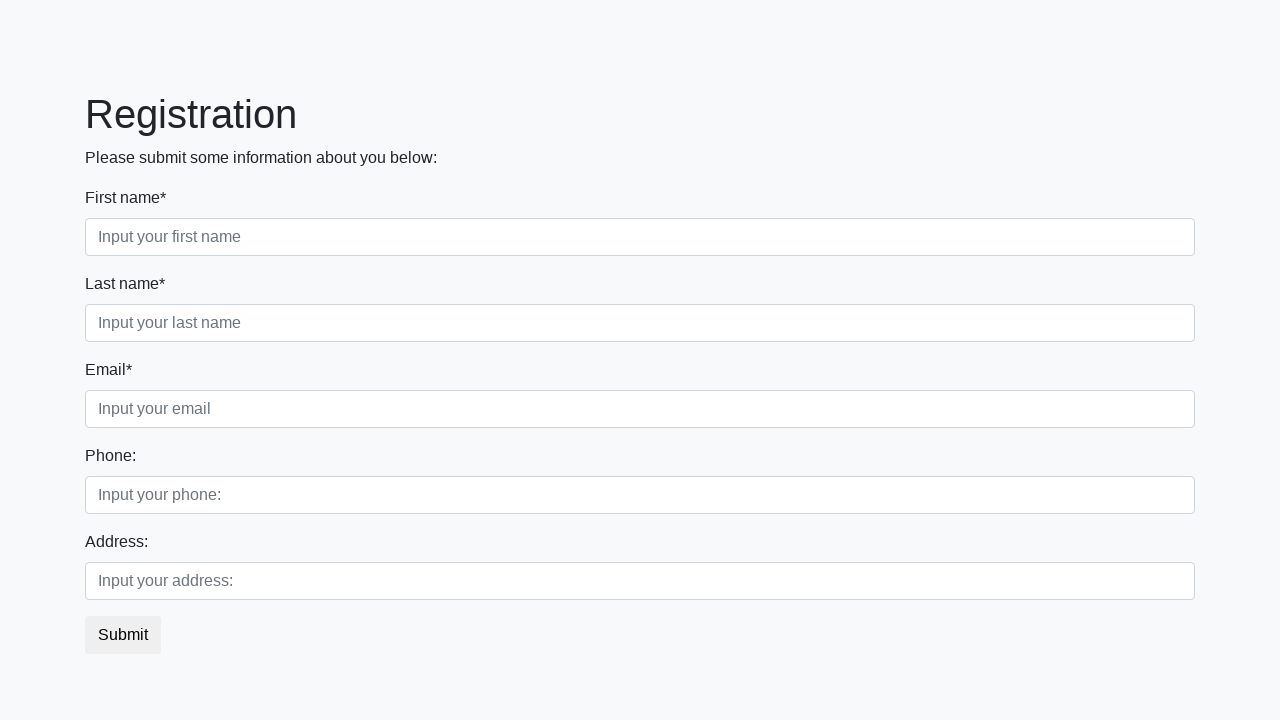

Filled first name field with 'Ivan' on [placeholder="Input your first name"]
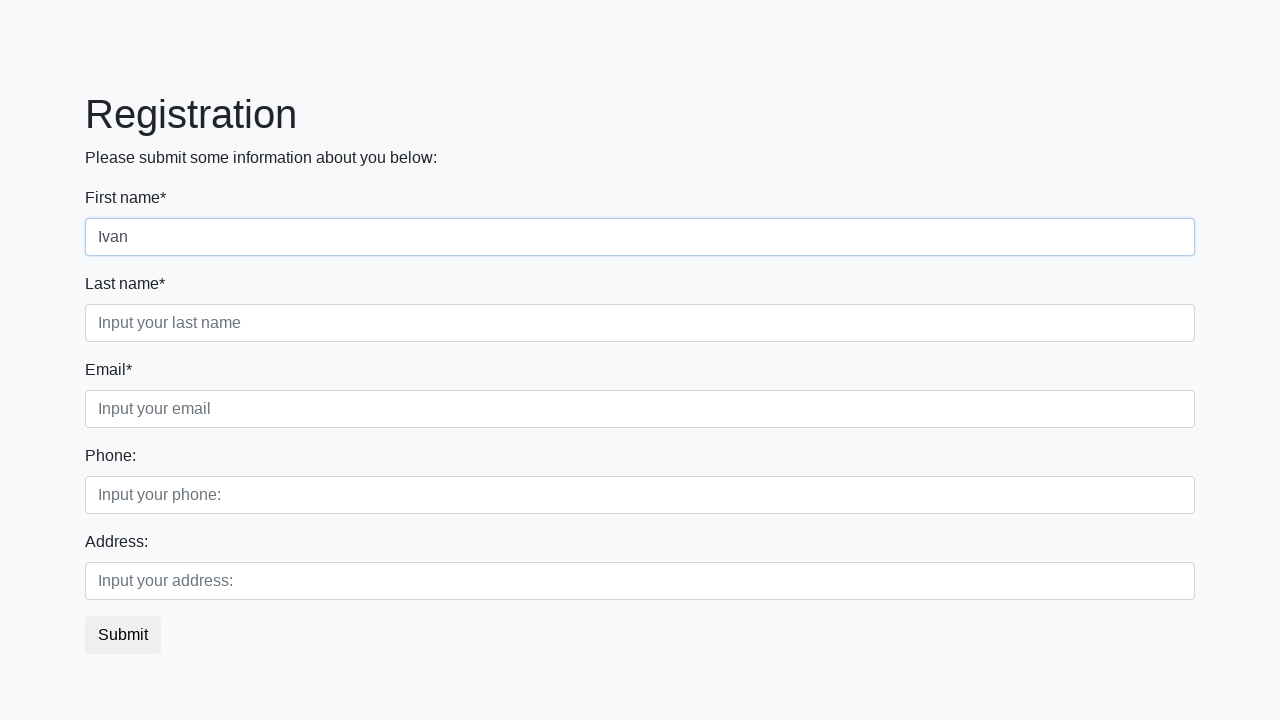

Filled last name field with 'Petrov' on [placeholder="Input your last name"]
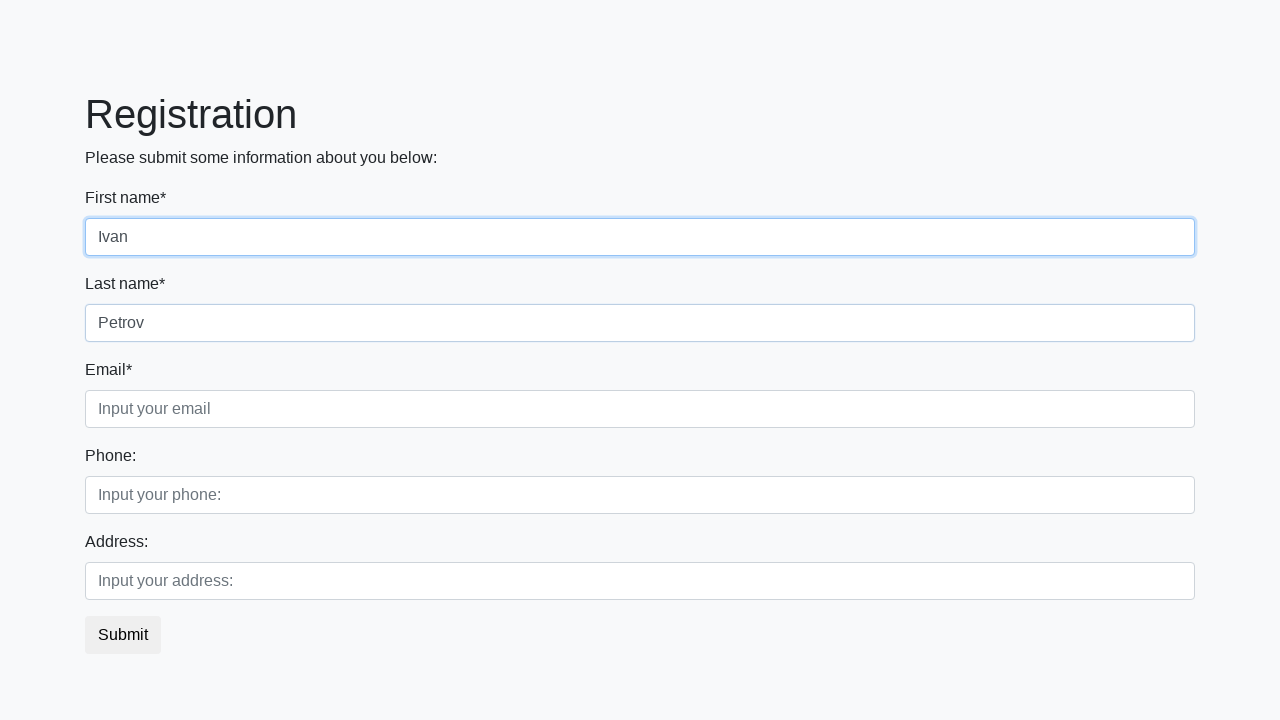

Filled email field with 'Smolensk@mail.ru' on [placeholder="Input your email"]
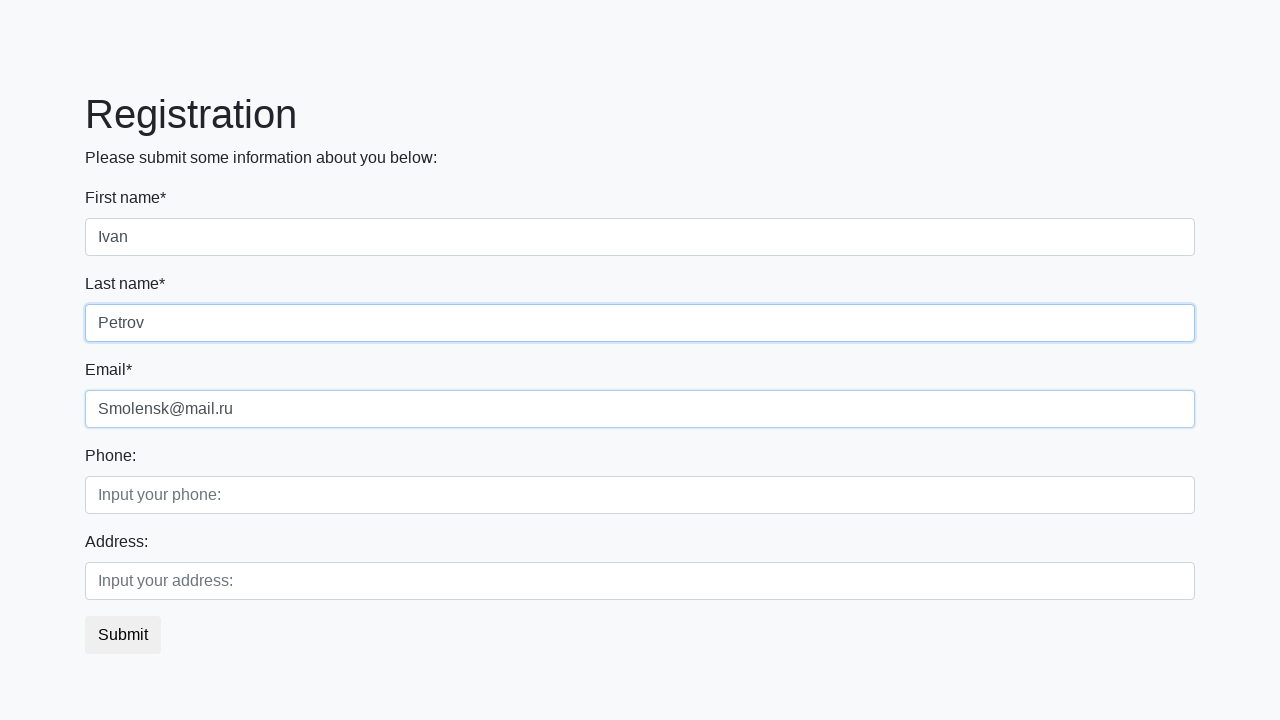

Clicked Submit button to submit registration form at (123, 635) on xpath=//button[contains(text(), "Submit")]
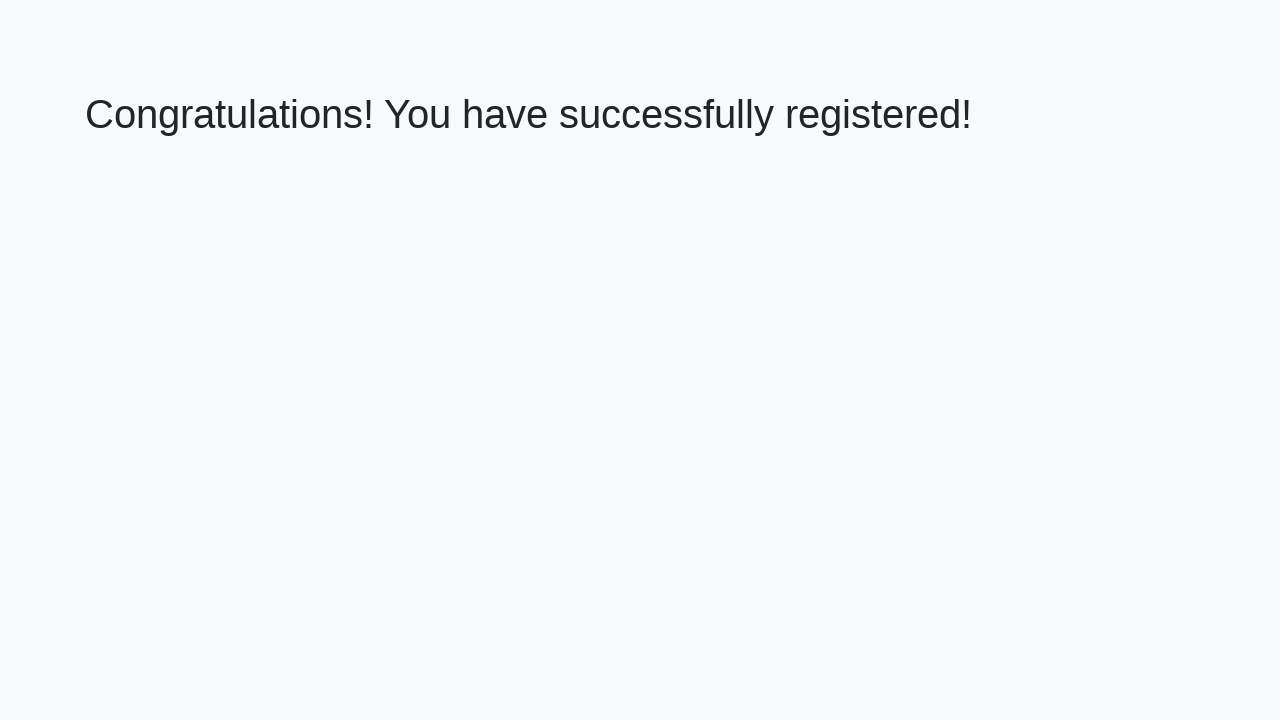

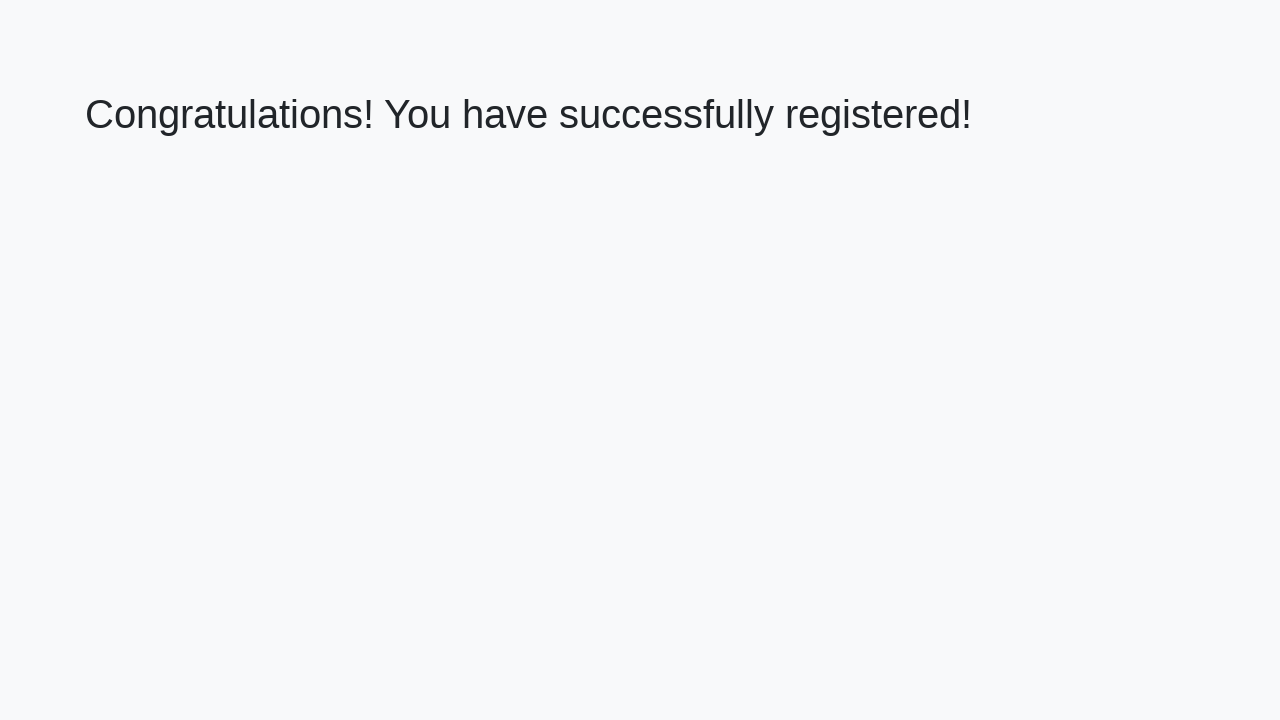